Tests navigation to the Test Cases page from the home page

Starting URL: https://automationexercise.com/

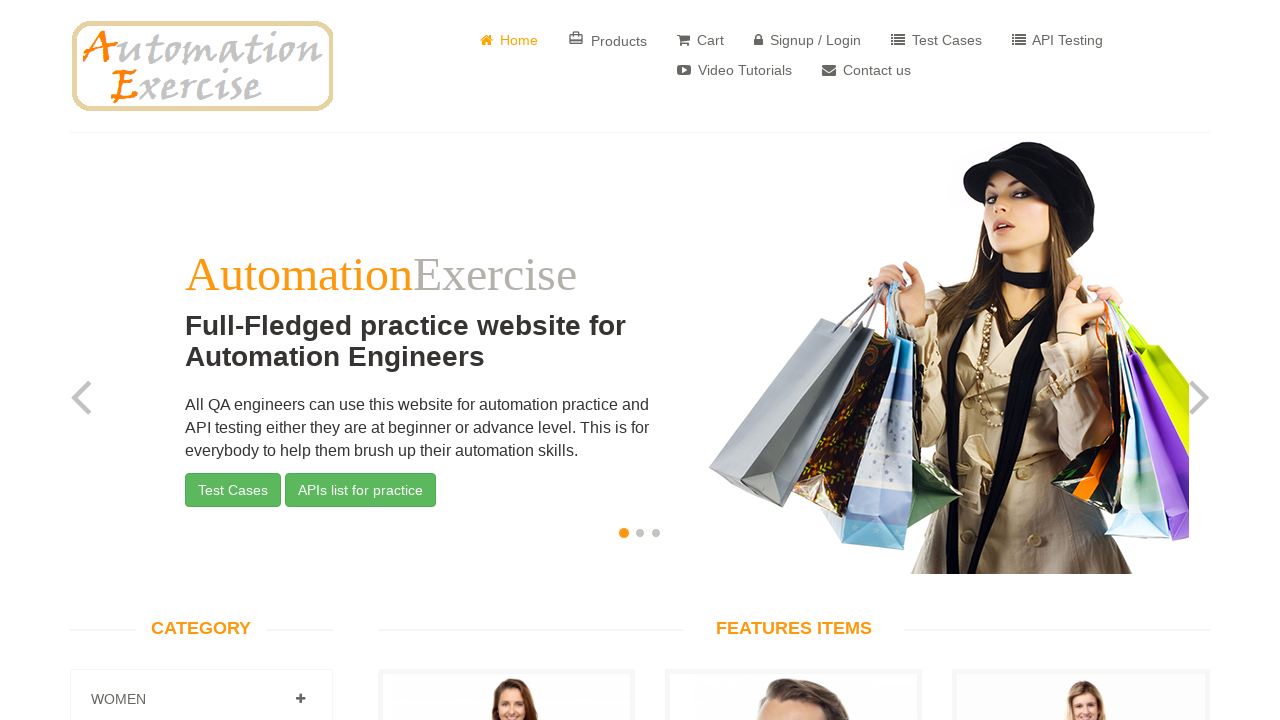

Home page loaded - verified website logo is visible
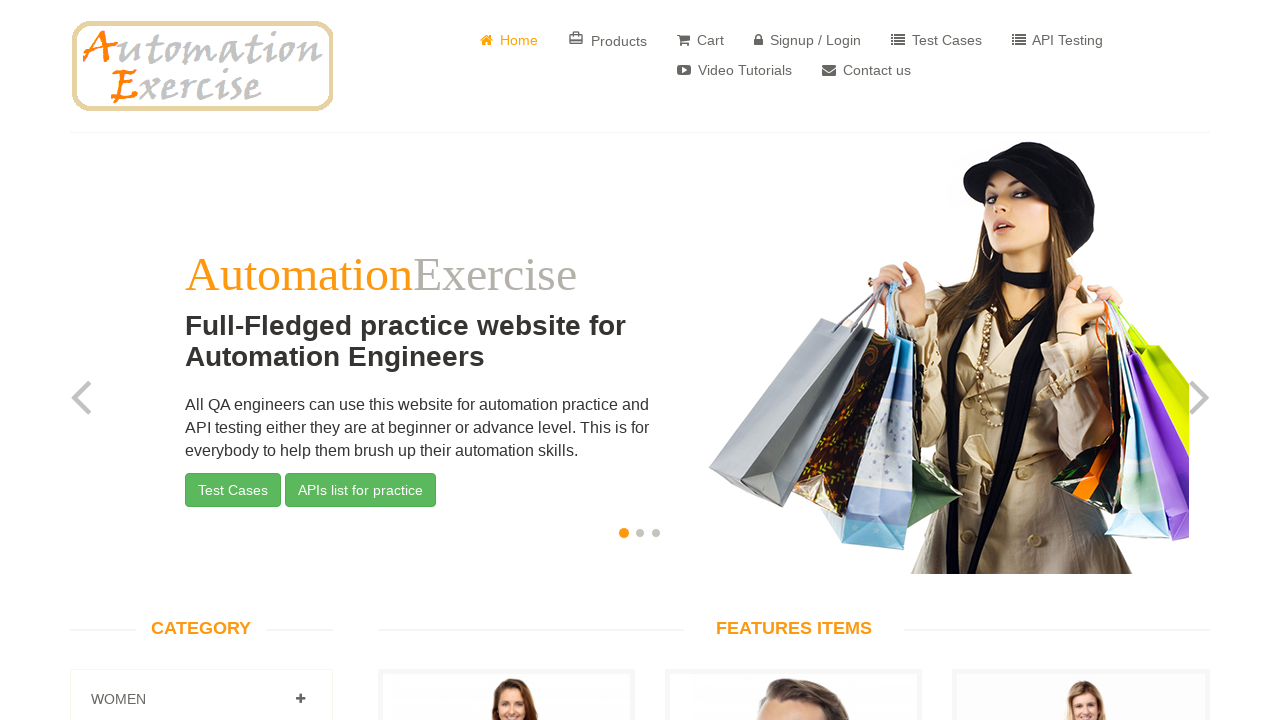

Clicked on Test Cases link in navigation at (936, 40) on text=Test Cases
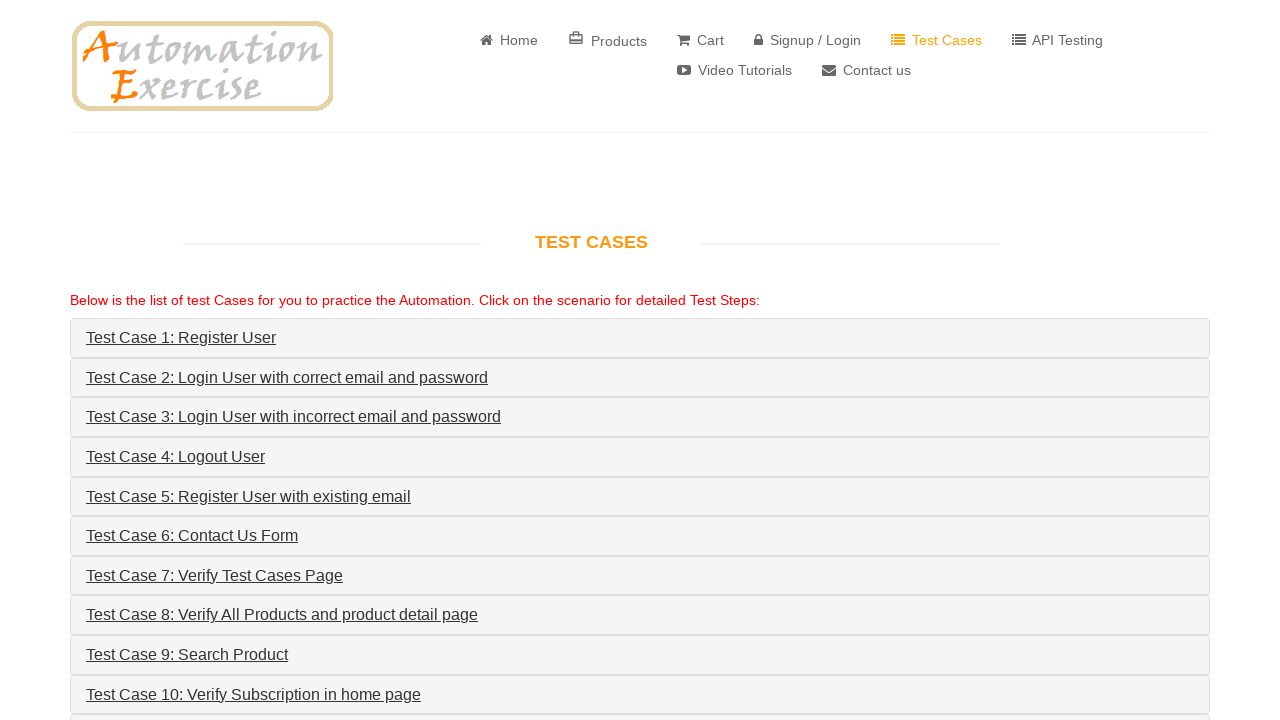

Navigated to Test Cases page - URL contains /test_cases
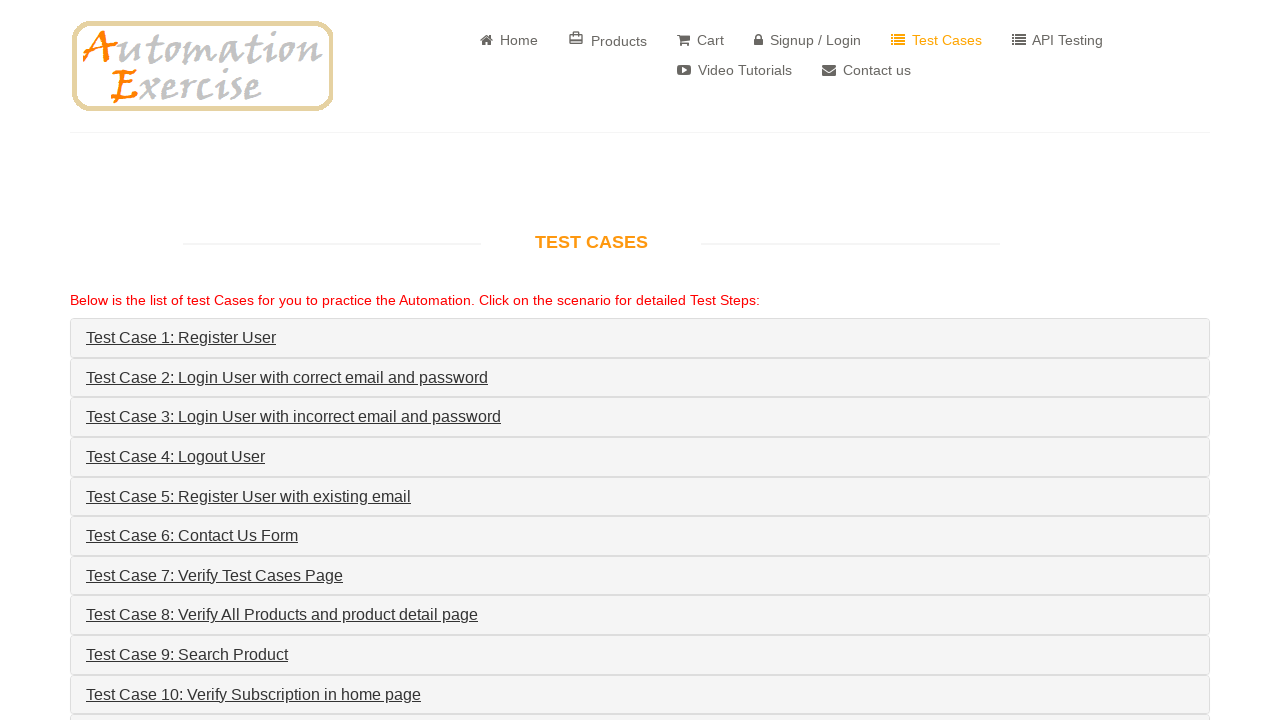

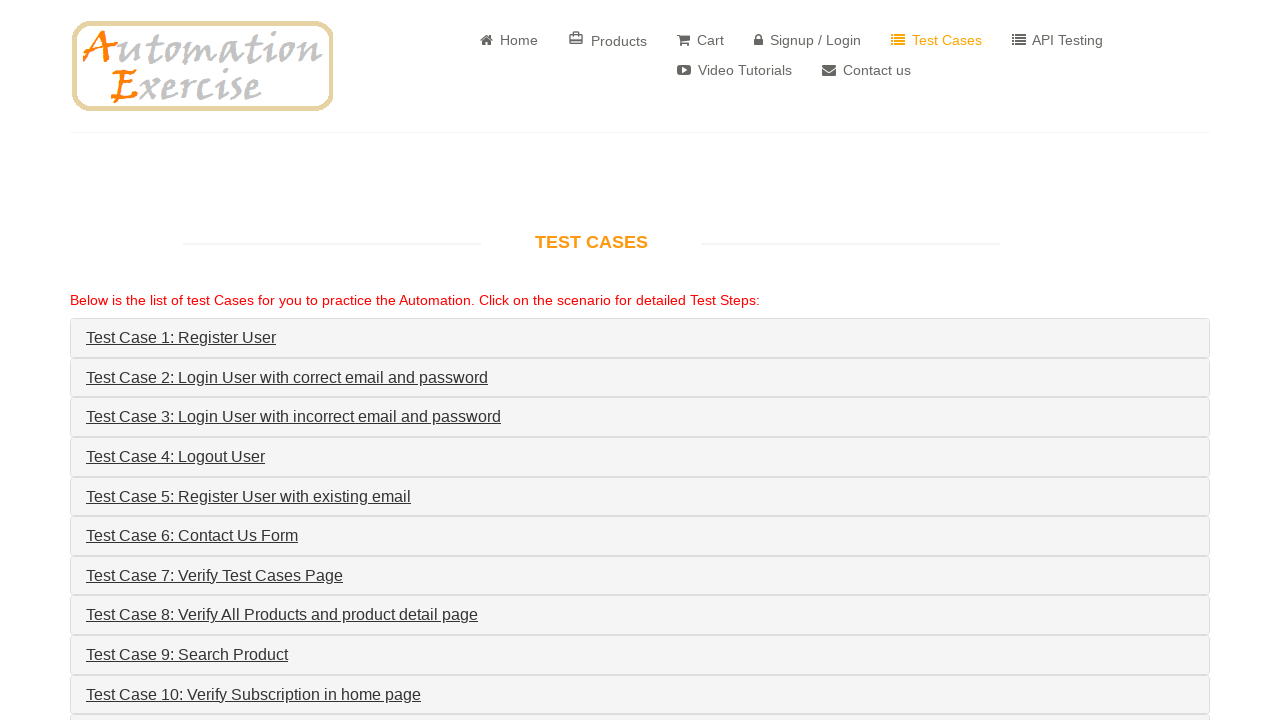